Navigates to the APSRTC online bus booking portal and maximizes the browser window to verify the page loads correctly.

Starting URL: https://www.apsrtconline.in/oprs-web/

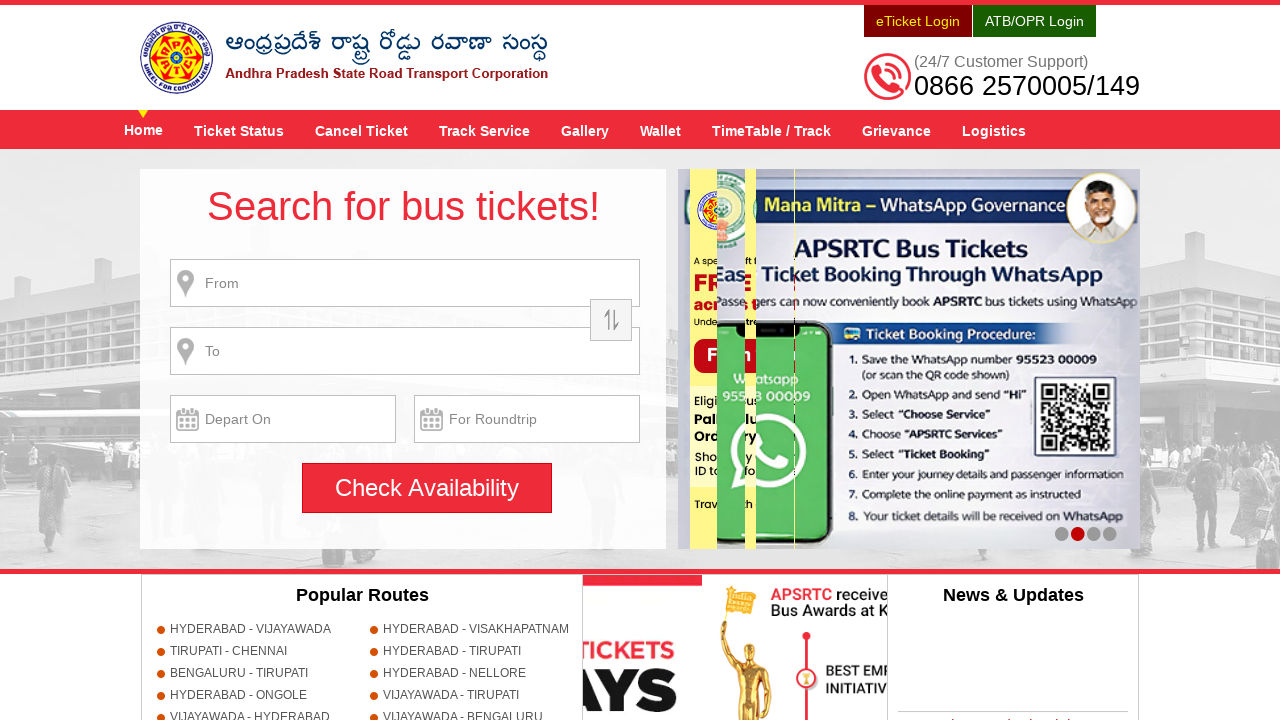

Page fully loaded with networkidle state
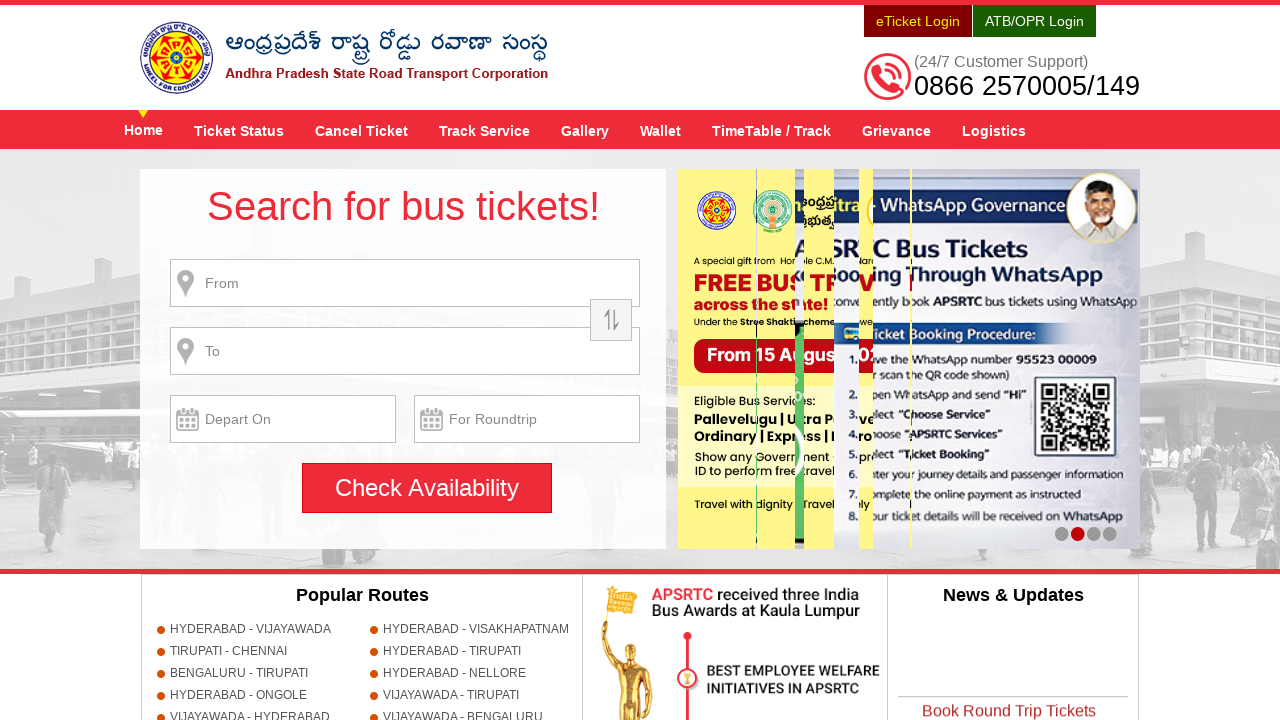

Body element found, confirming page structure is loaded
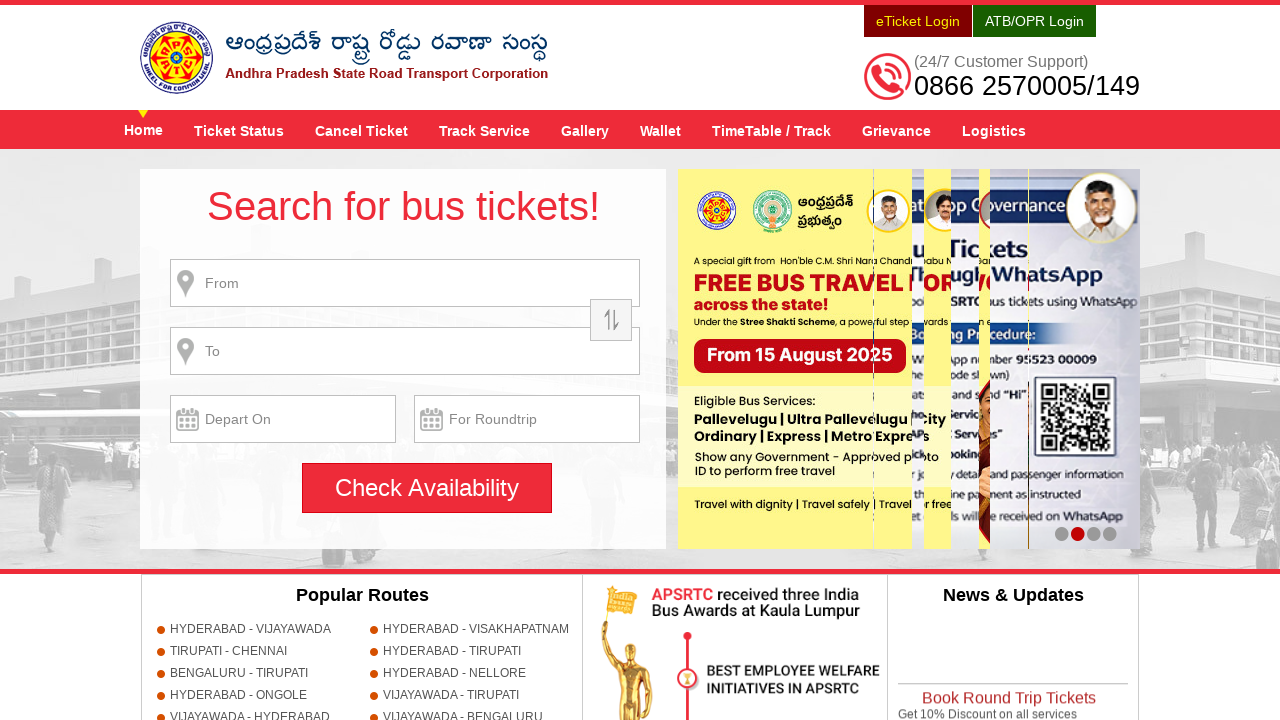

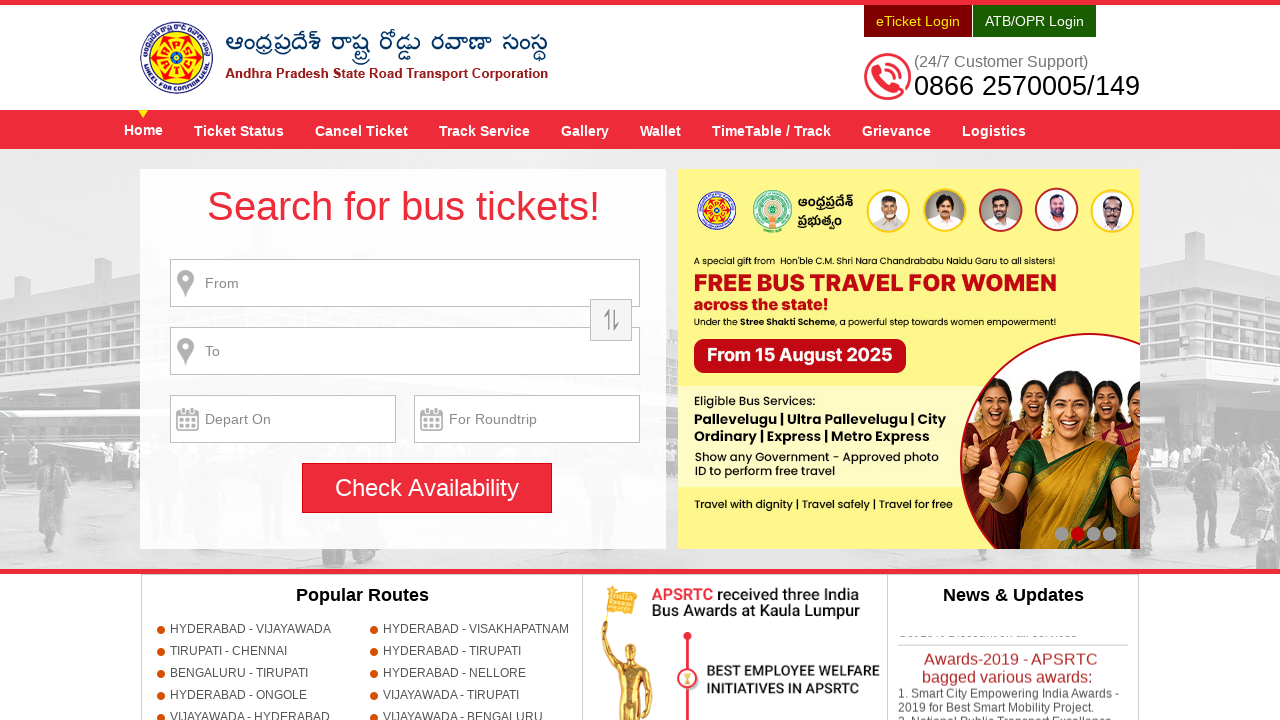